Tests JavaScript alert handling by triggering a prompt alert, entering text, and accepting it

Starting URL: https://the-internet.herokuapp.com/javascript_alerts

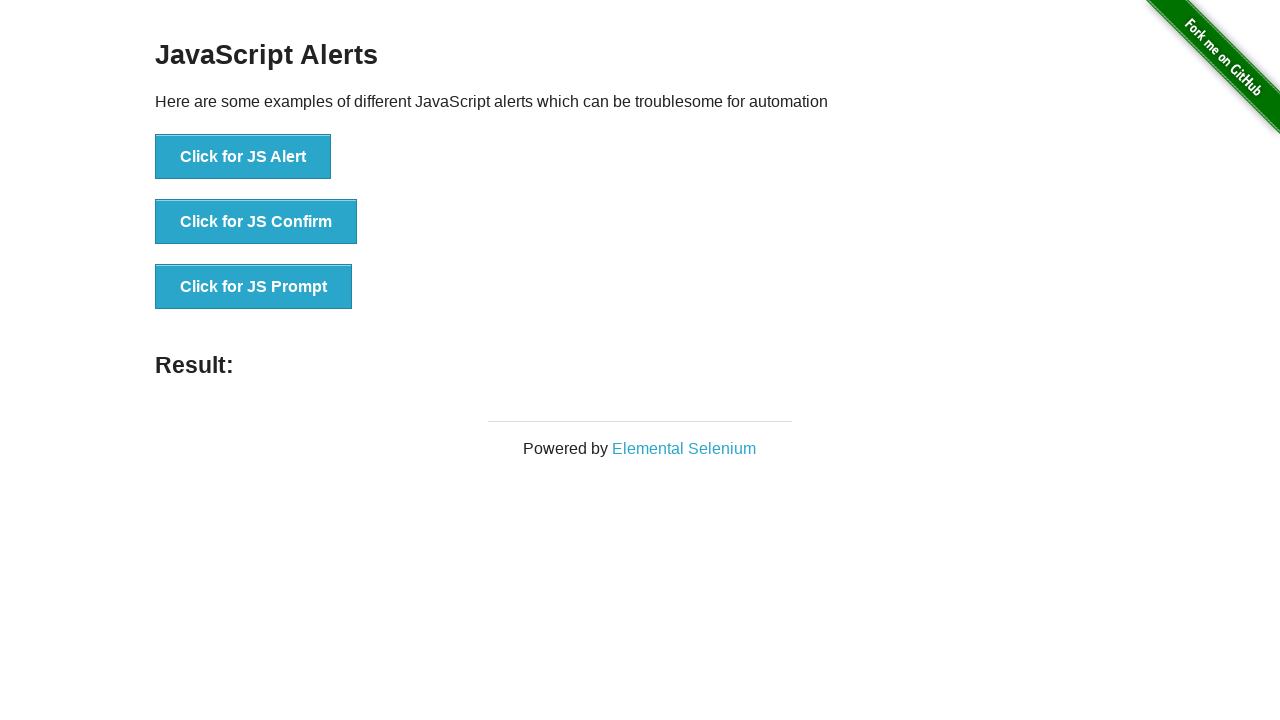

Clicked the JS Prompt button to trigger the prompt alert at (254, 287) on xpath=//button[normalize-space()='Click for JS Prompt']
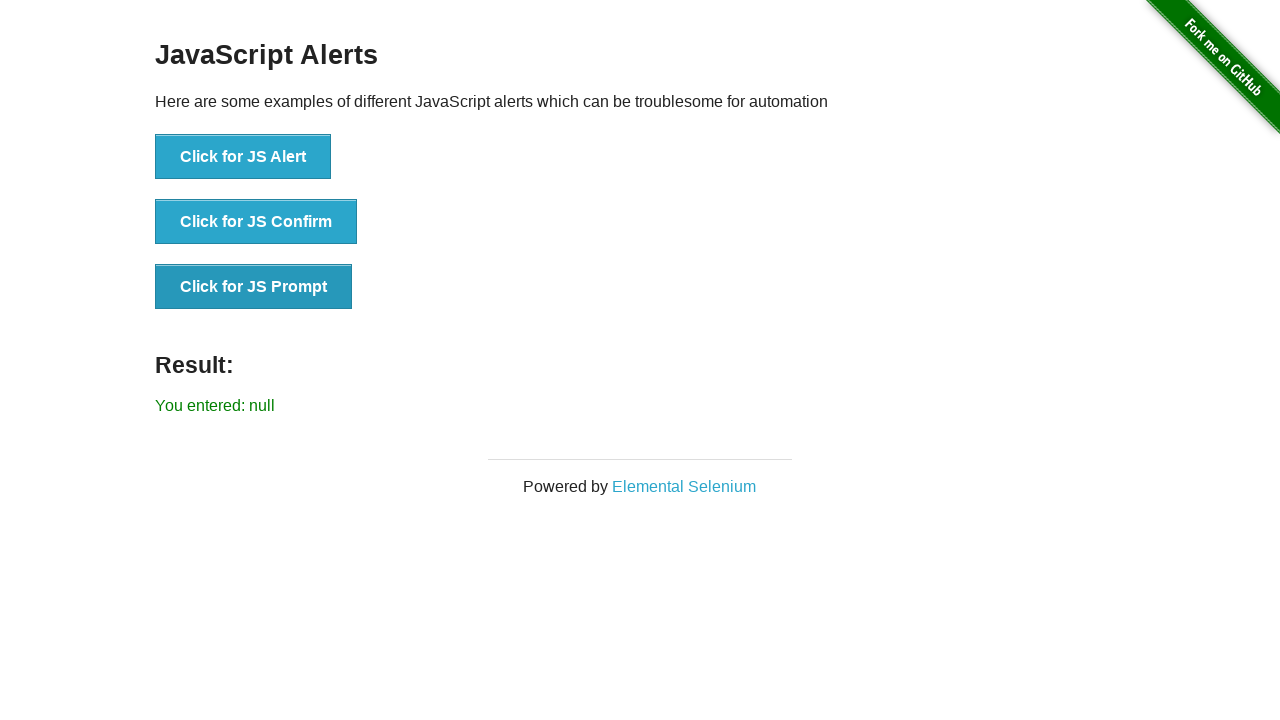

Set up dialog handler to accept prompt with text 'hi'
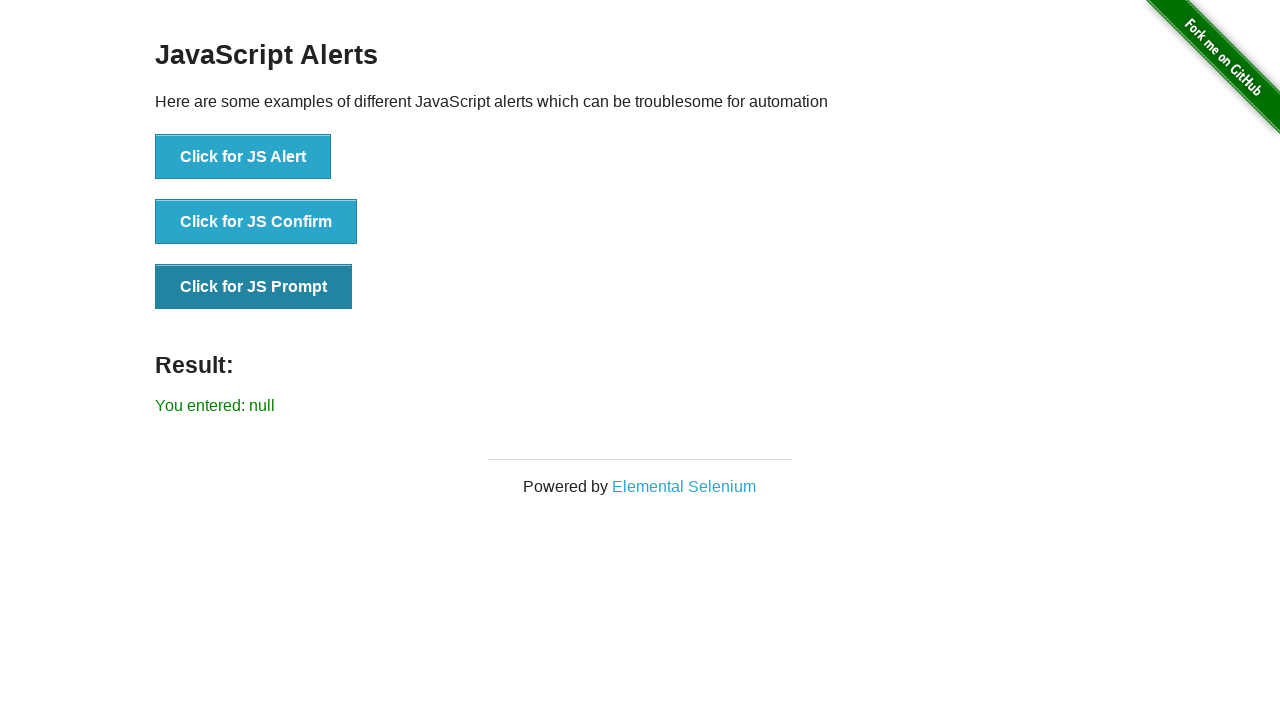

Clicked the JS Prompt button again to trigger and handle the prompt alert at (254, 287) on xpath=//button[normalize-space()='Click for JS Prompt']
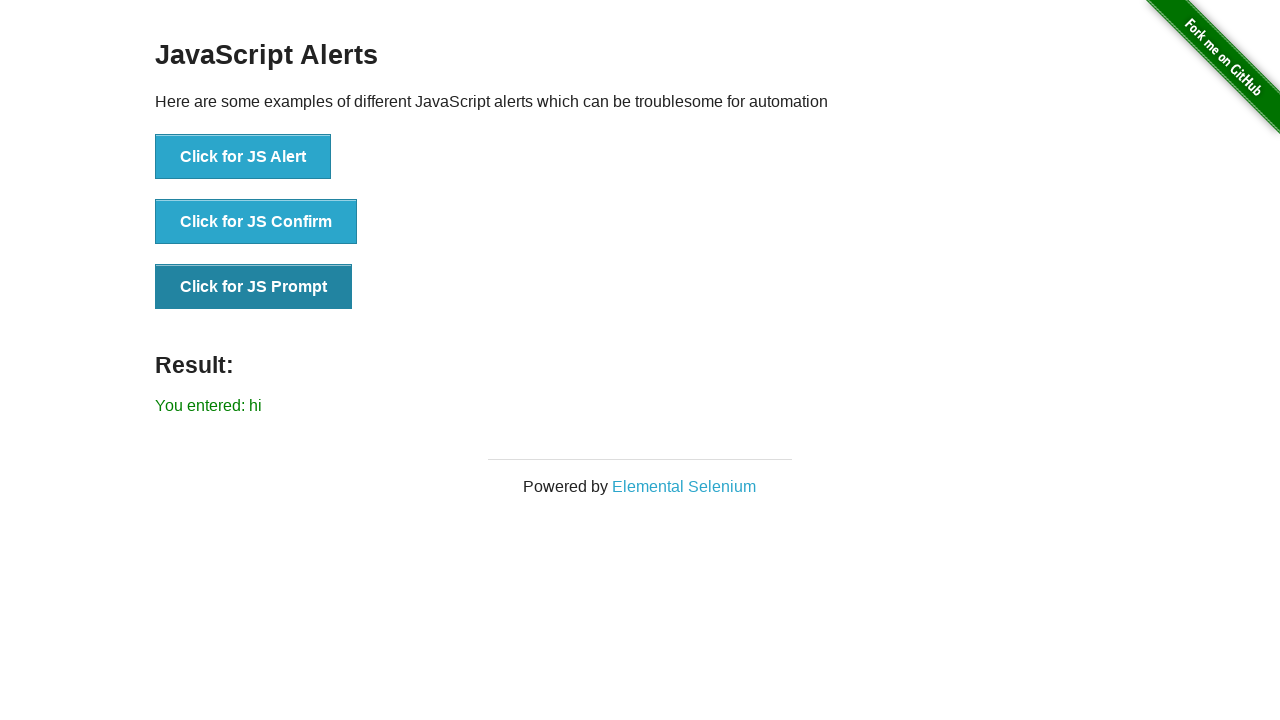

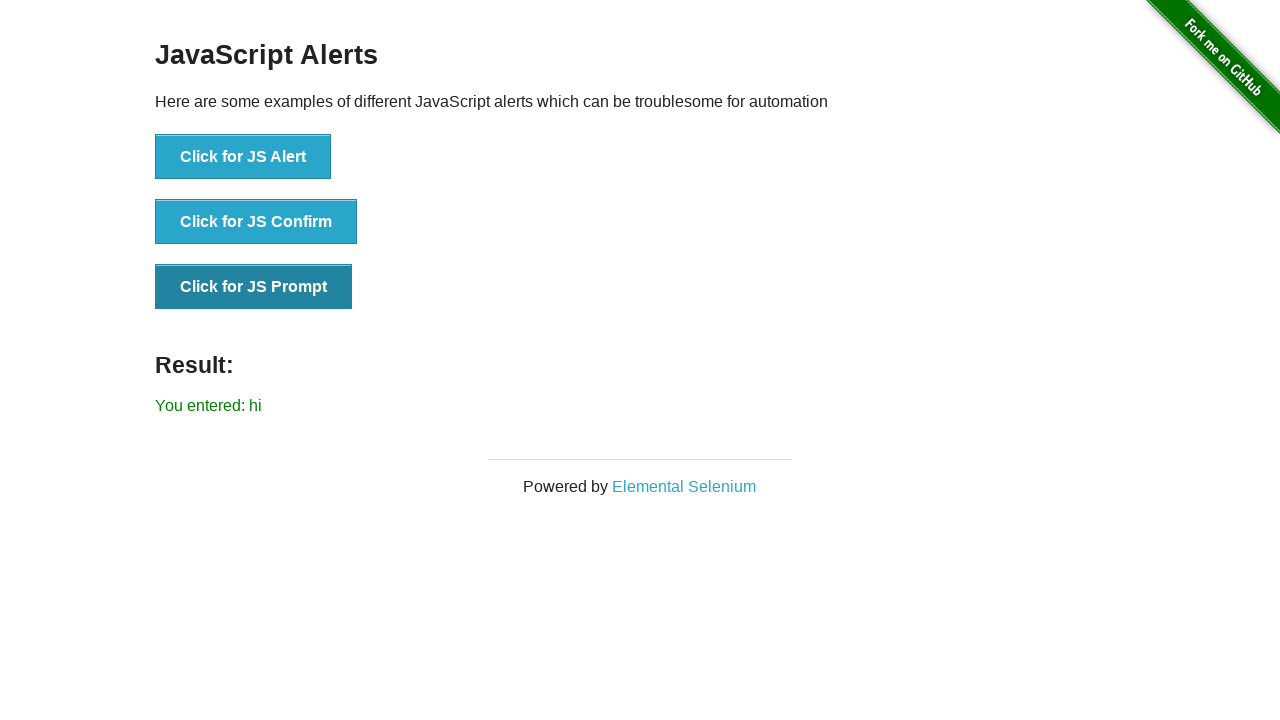